Navigates to ChatGPT website and verifies the page title loads correctly

Starting URL: https://chatgpt.com

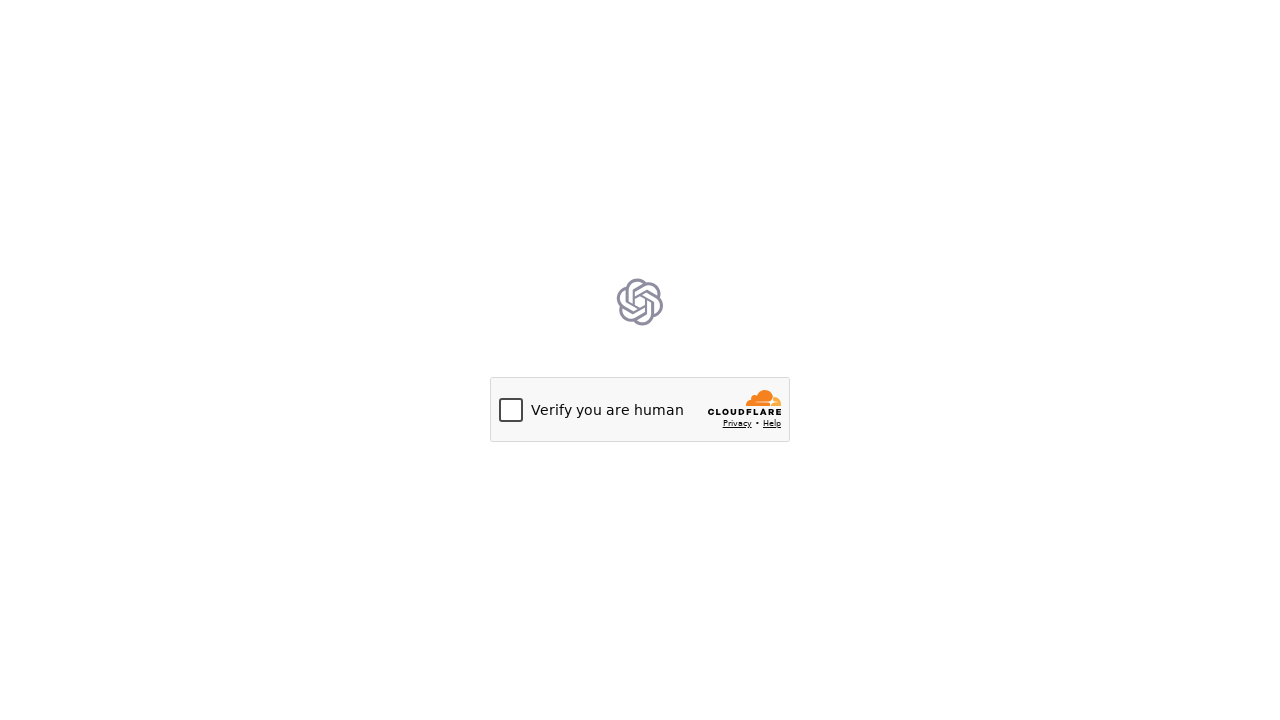

Navigated to ChatGPT website at https://chatgpt.com
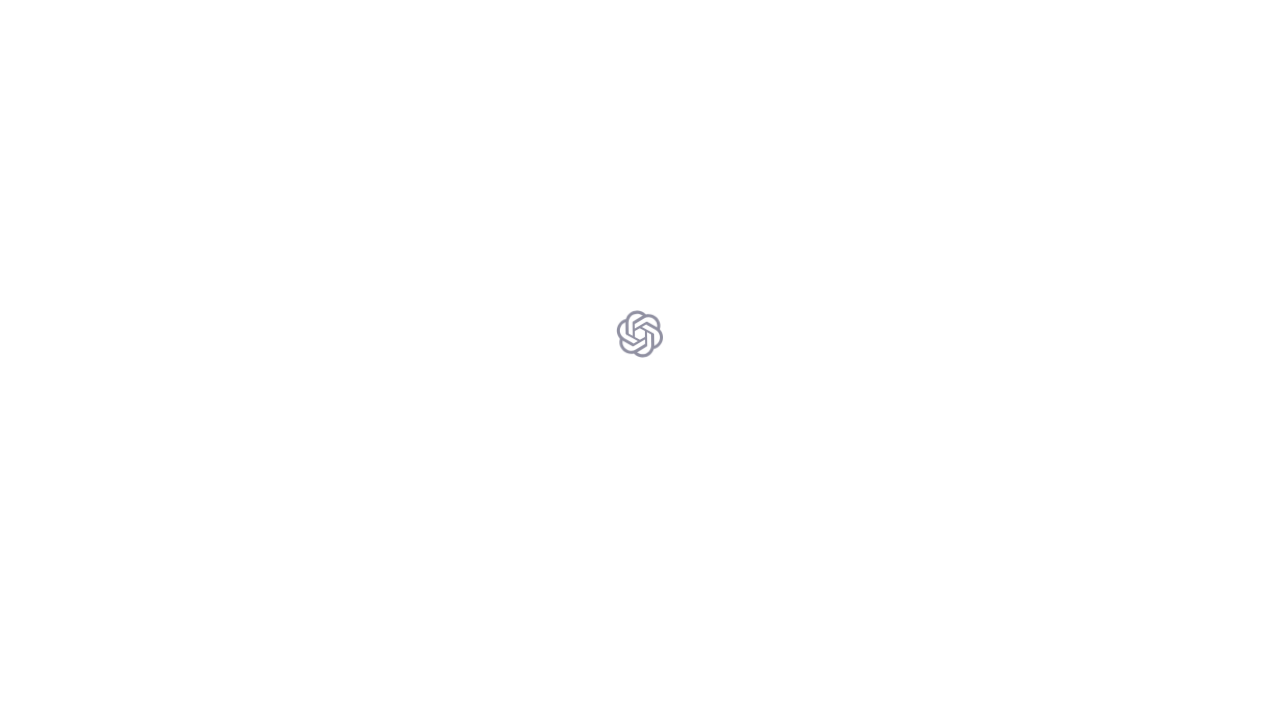

Waited for page to reach domcontentloaded state
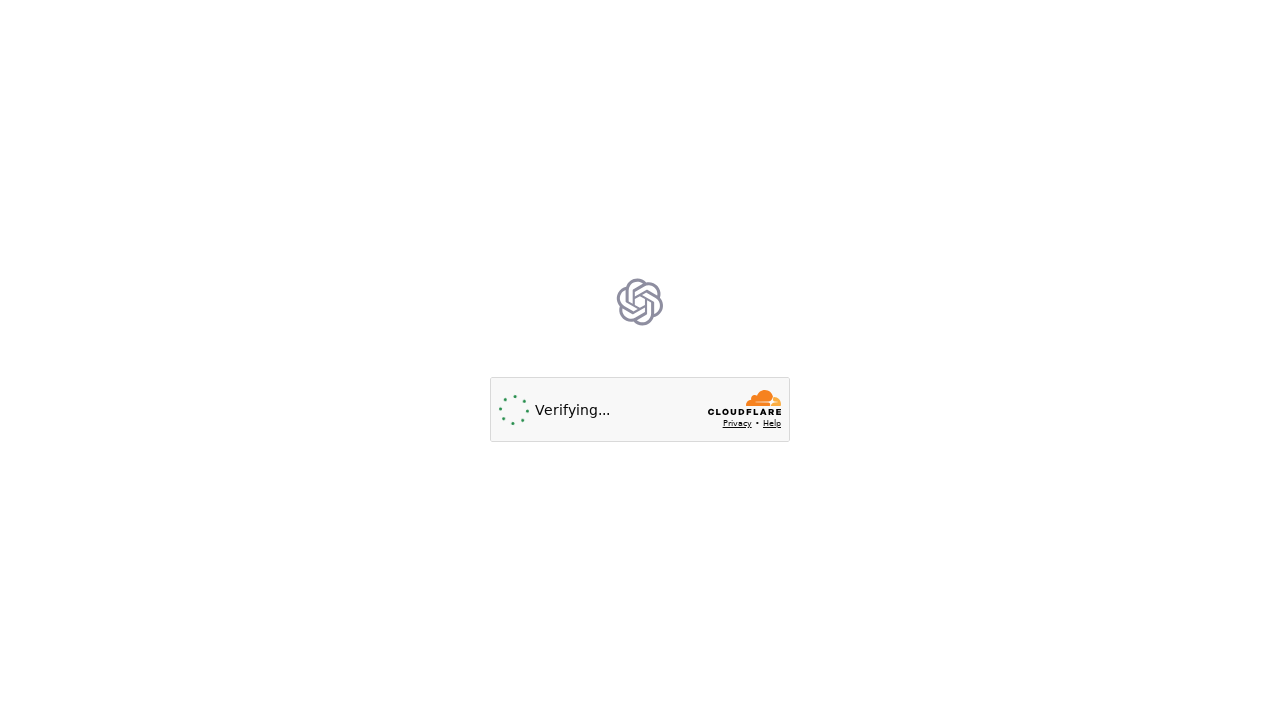

Retrieved page title: 'Just a moment...'
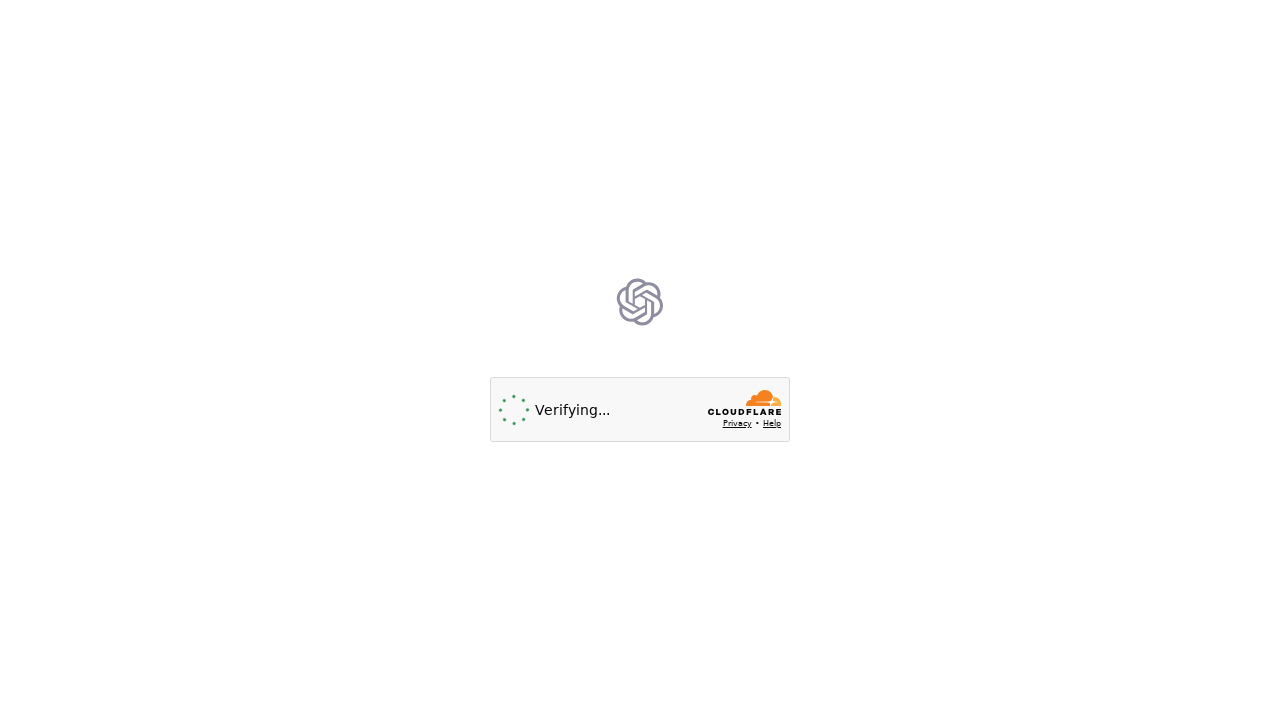

Verified page title is not empty
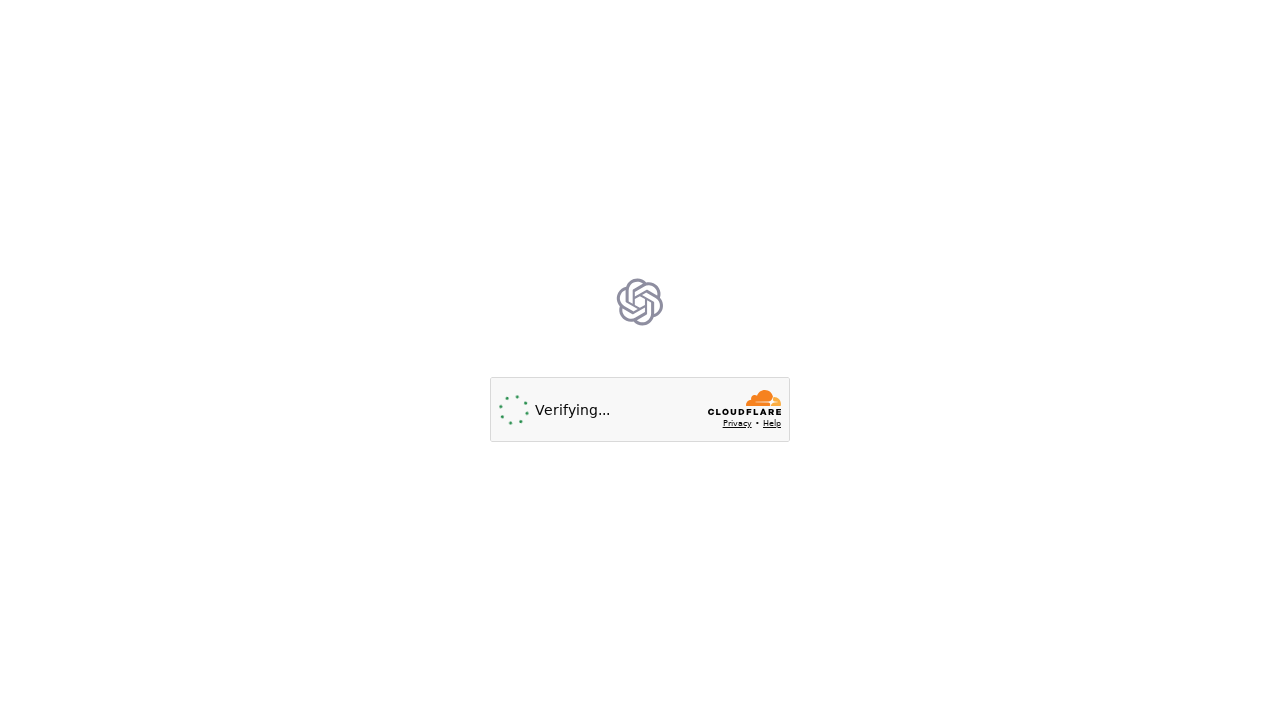

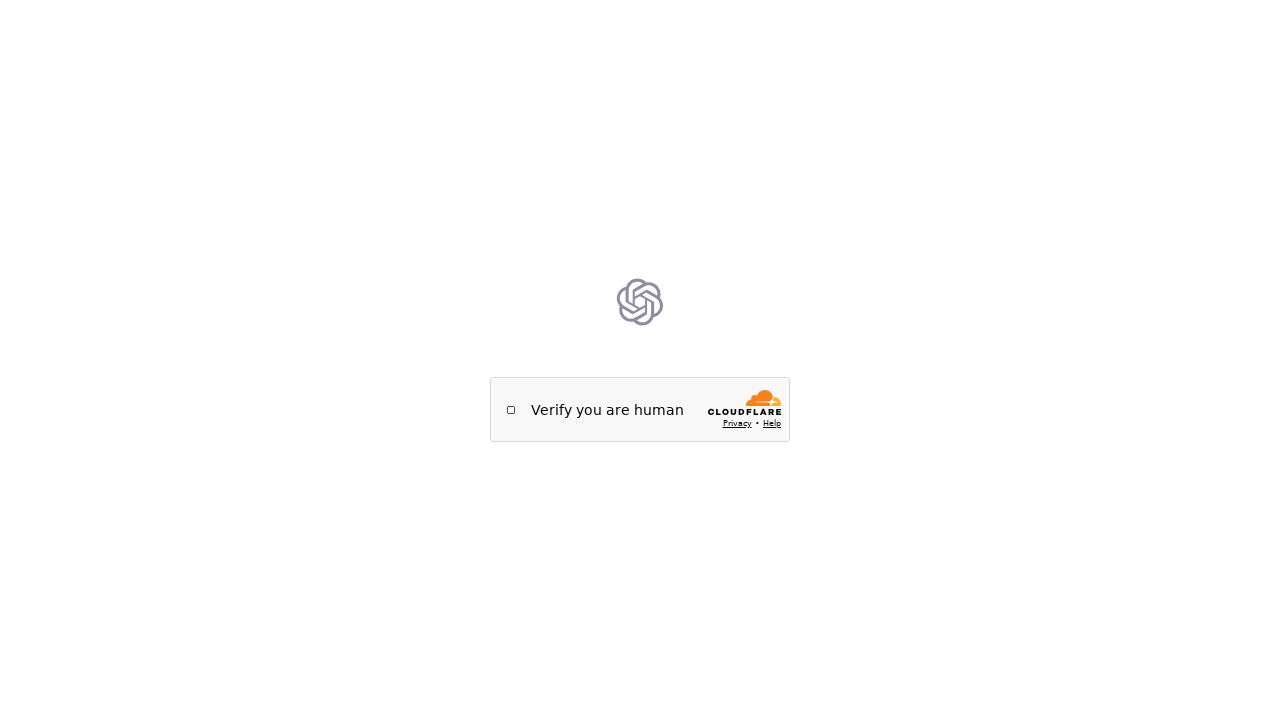